Tests alert handling functionality by triggering different types of JavaScript alerts and interacting with them

Starting URL: https://rahulshettyacademy.com/AutomationPractice/

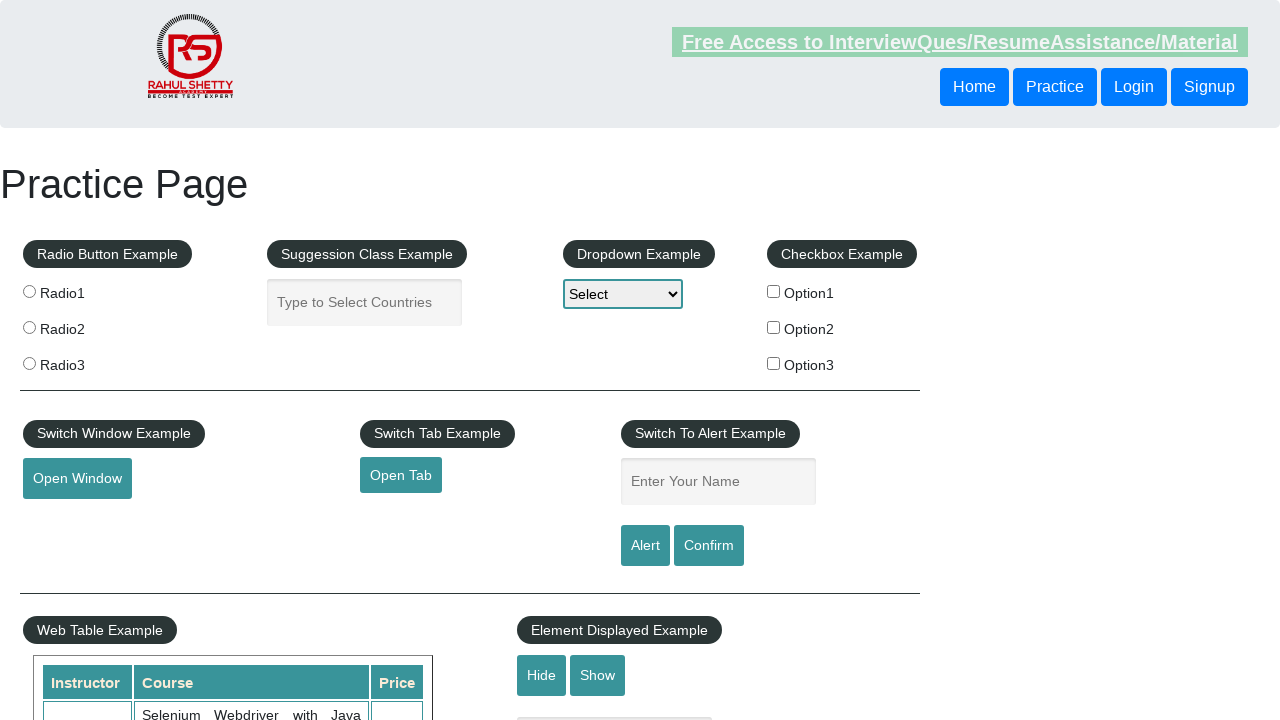

Filled name field with 'Shishira' on input#name
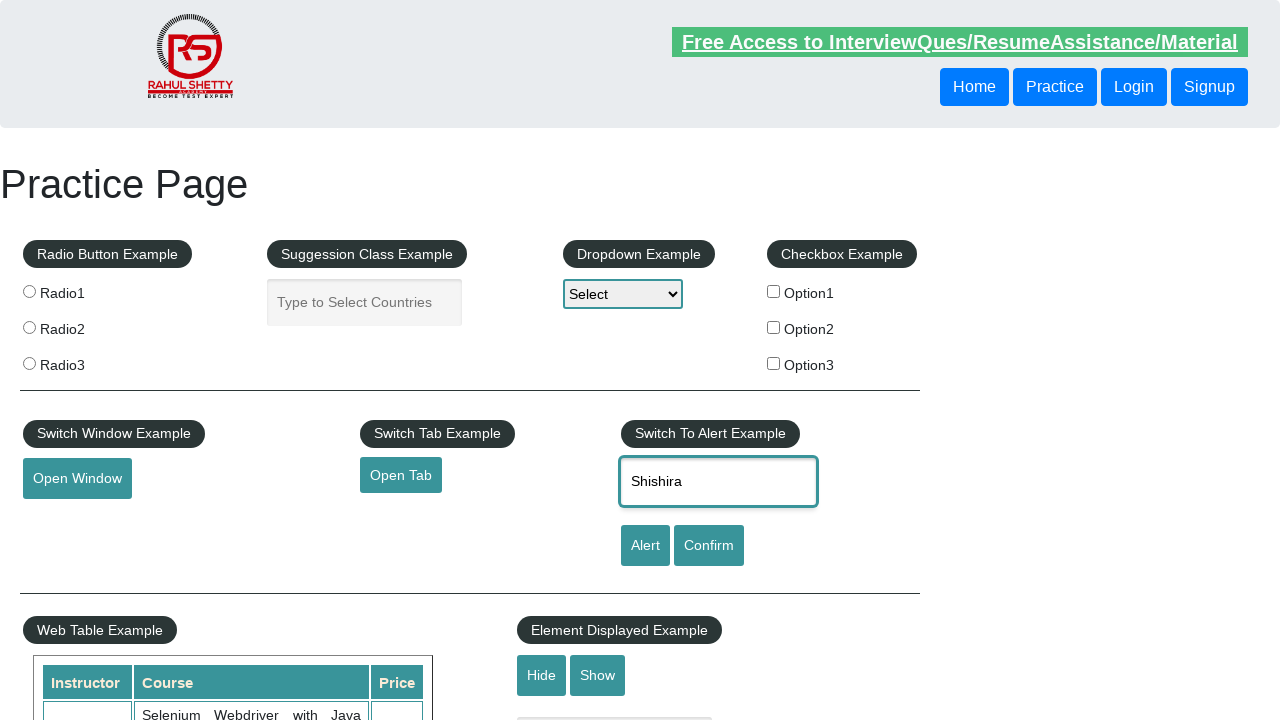

Clicked alert button to trigger first alert at (645, 546) on input#alertbtn
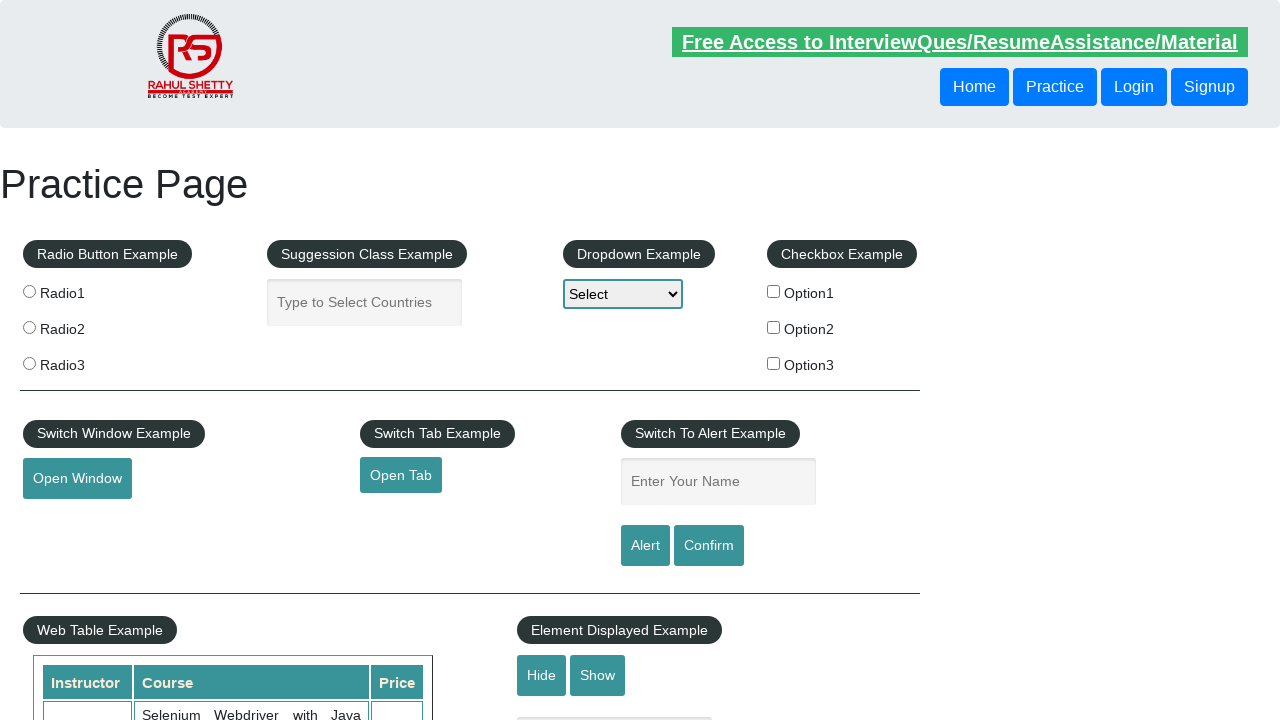

Accepted the JavaScript alert dialog
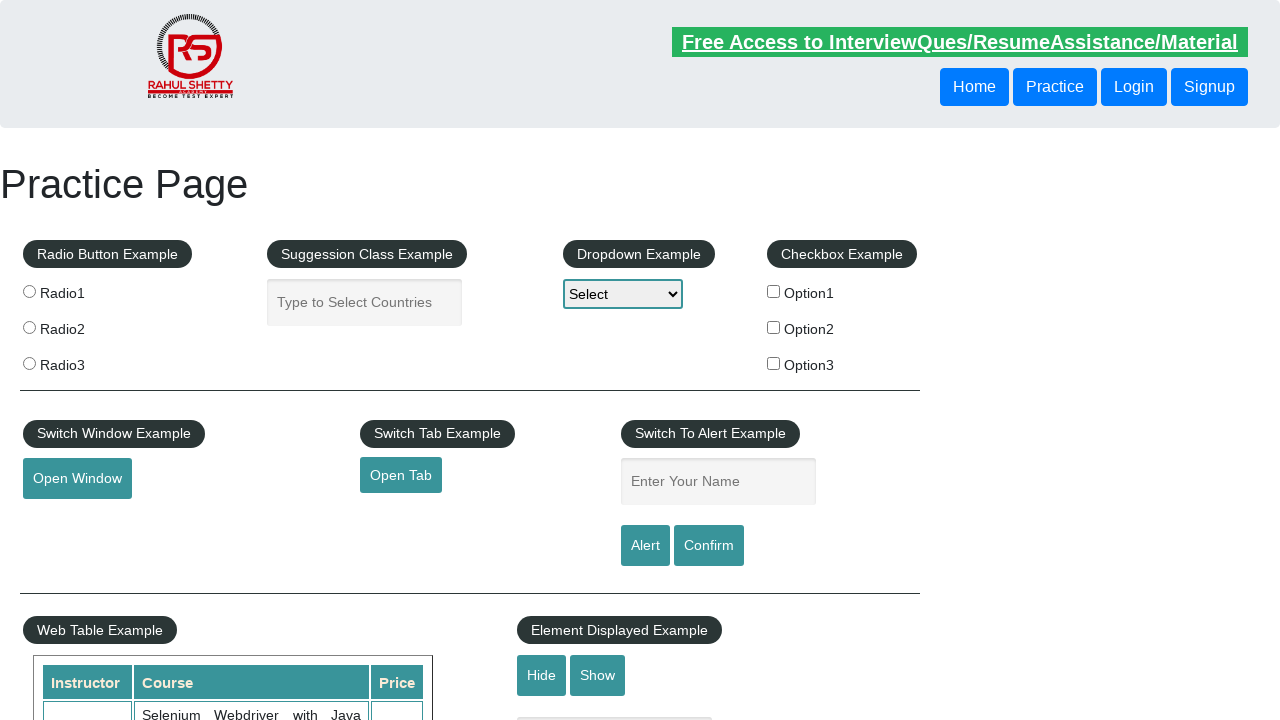

Filled name field with 'Shishira Reddy' on input#name
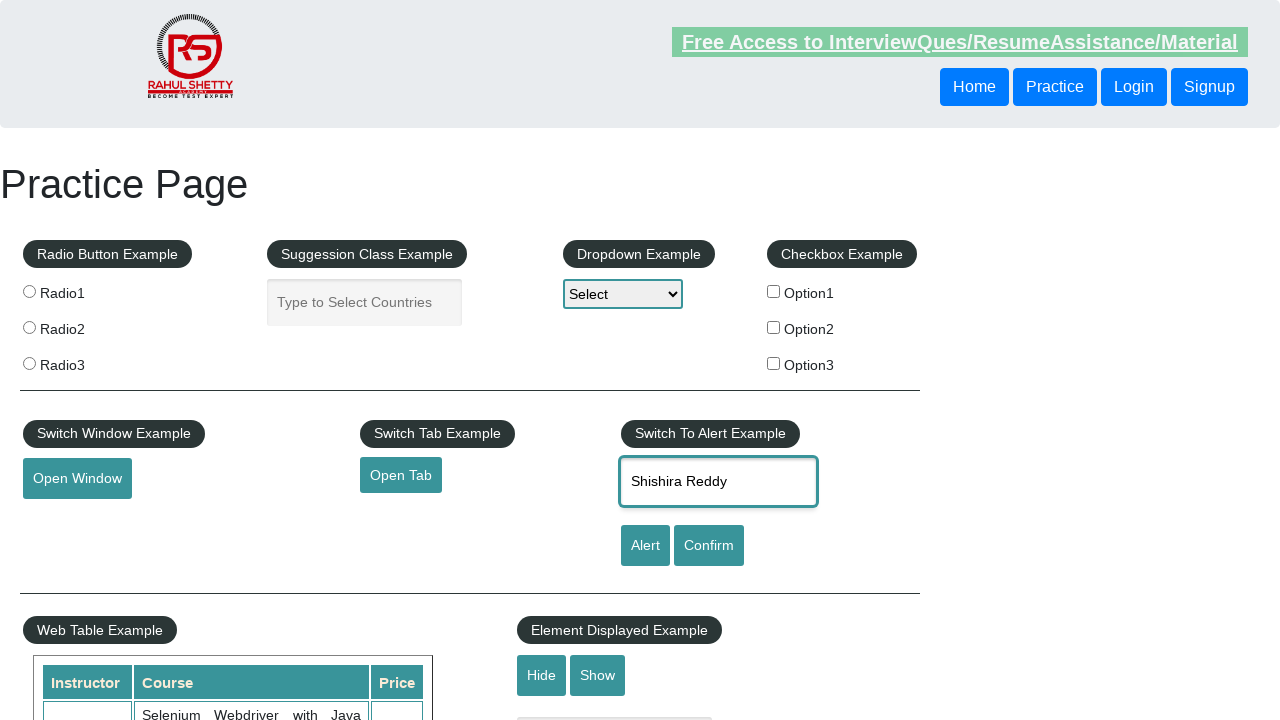

Clicked confirm button to trigger confirm dialog at (709, 546) on input#confirmbtn
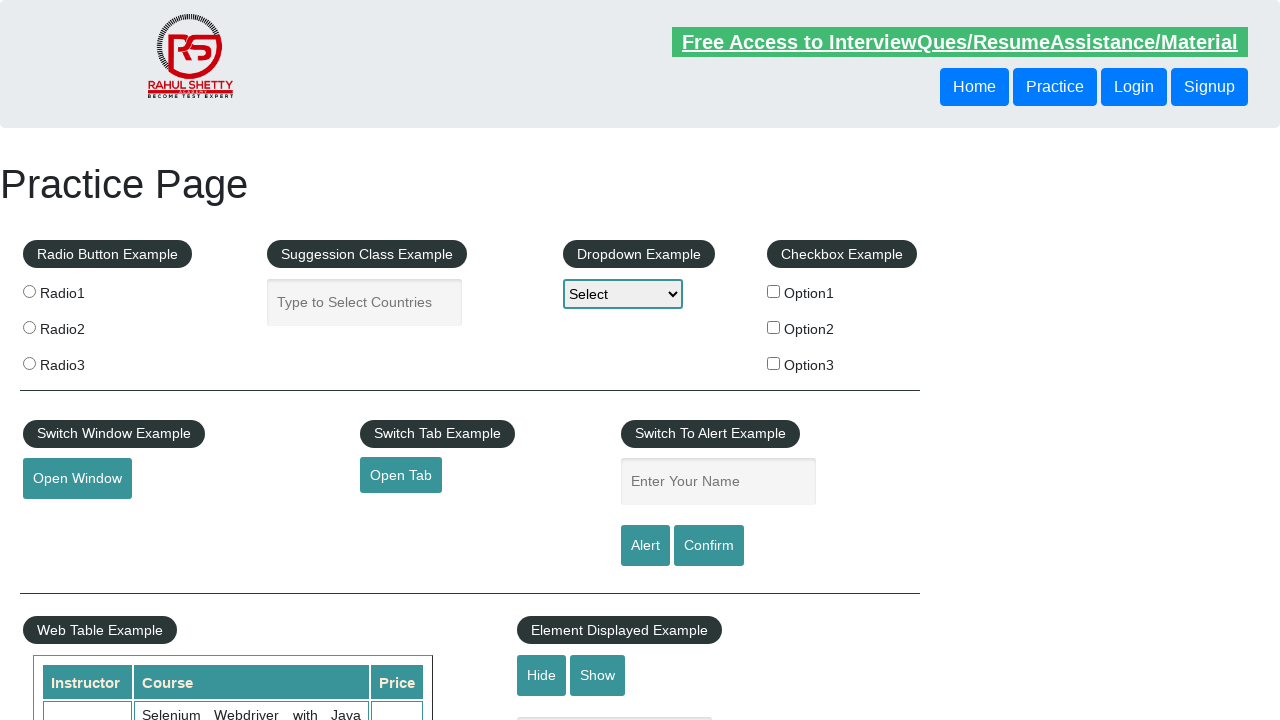

Dismissed the JavaScript confirm dialog
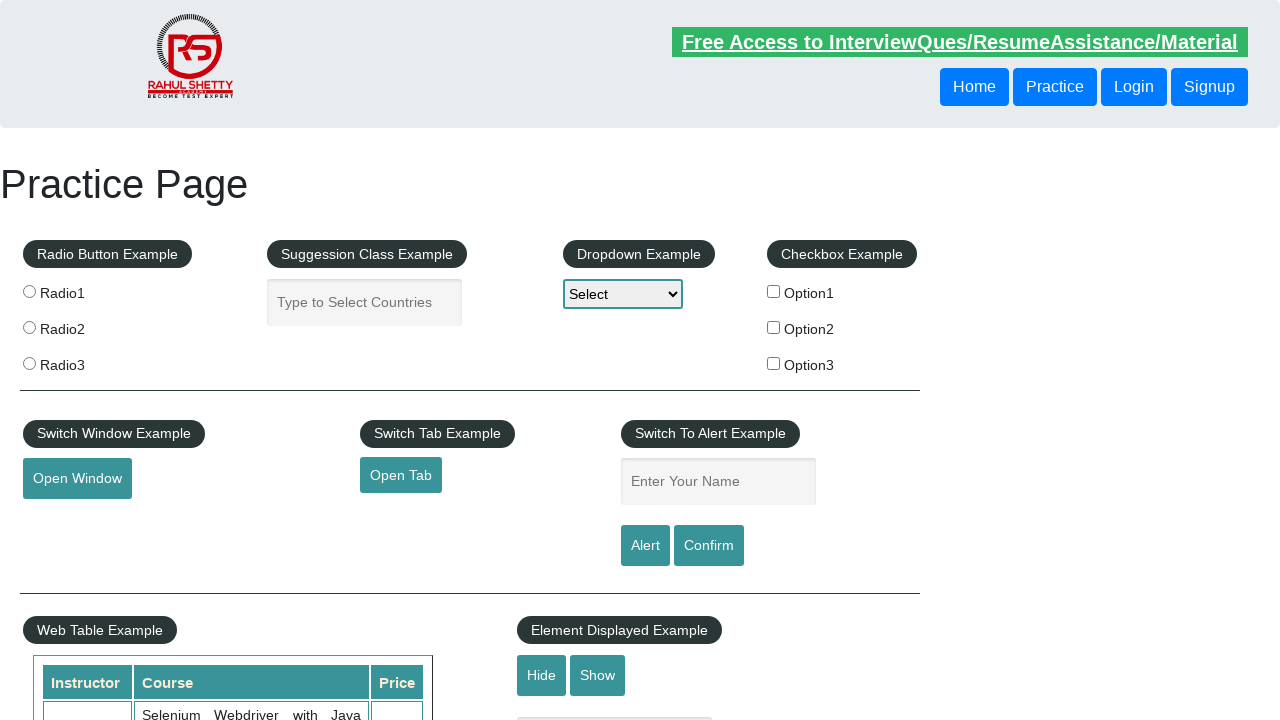

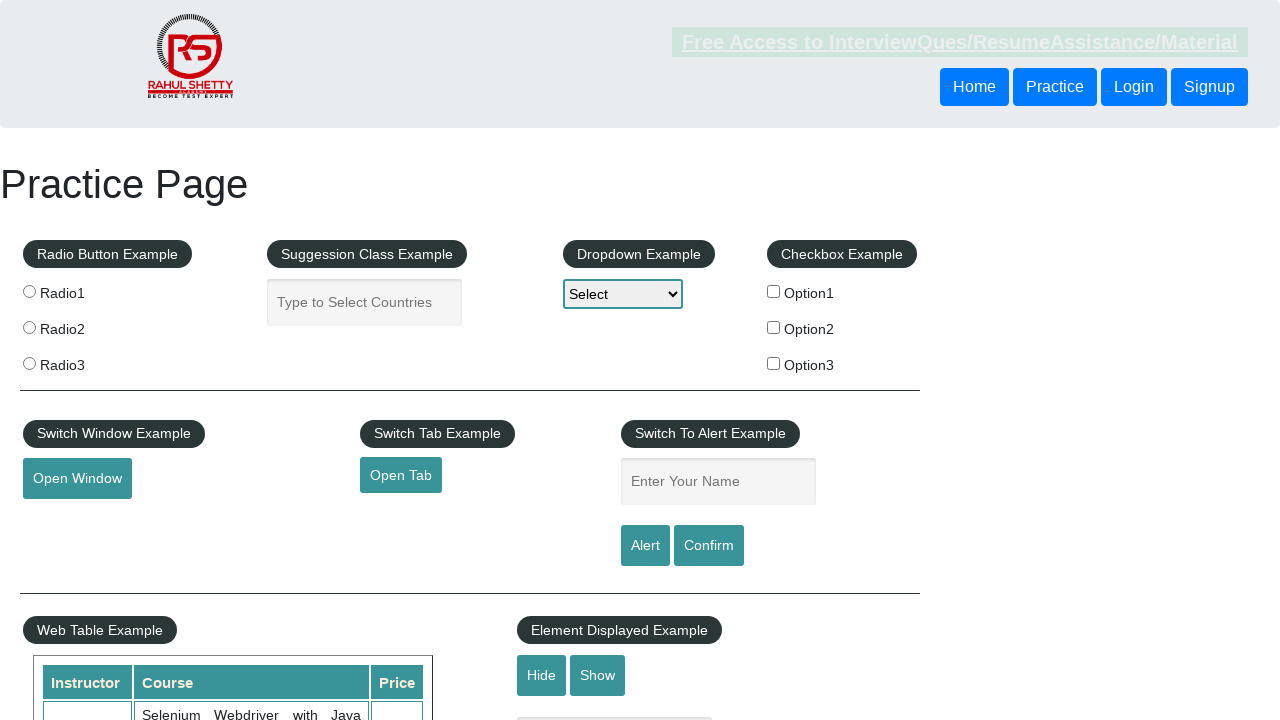